Tests table column sorting functionality by clicking on a column header and verifying that the data becomes sorted in alphabetical order

Starting URL: https://rahulshettyacademy.com/seleniumPractise/#/offers

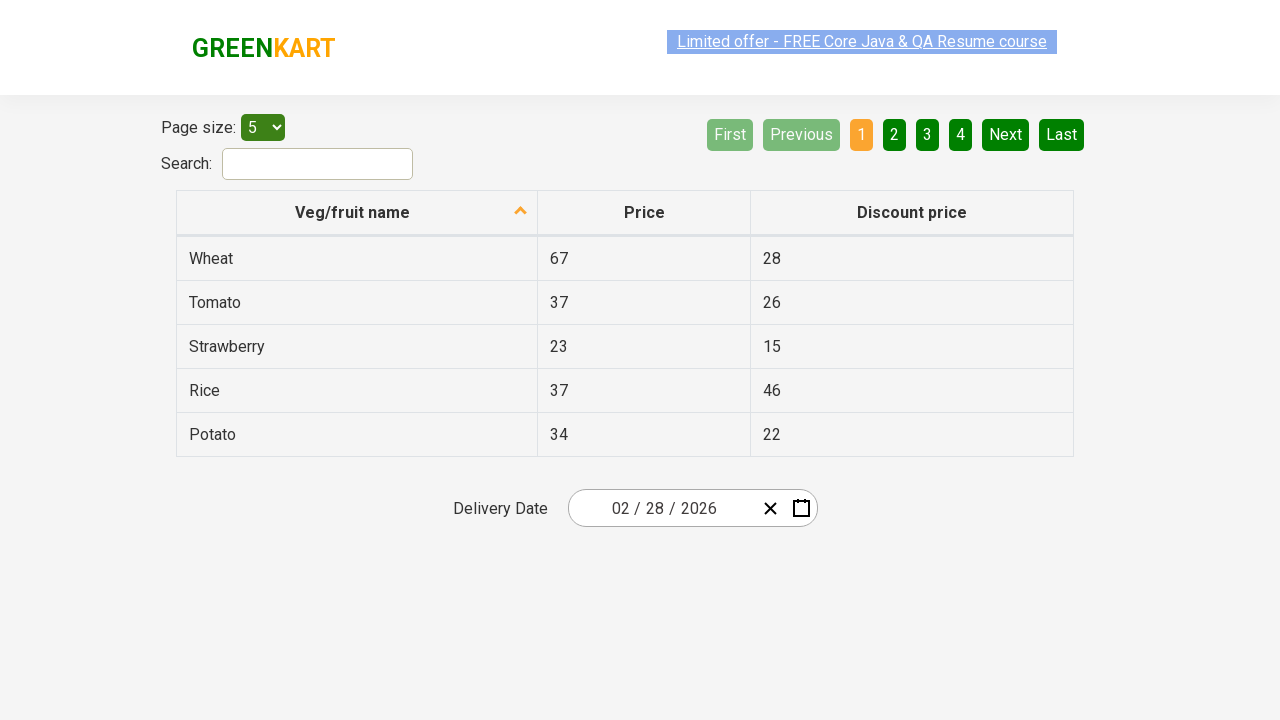

Table header loaded and ready
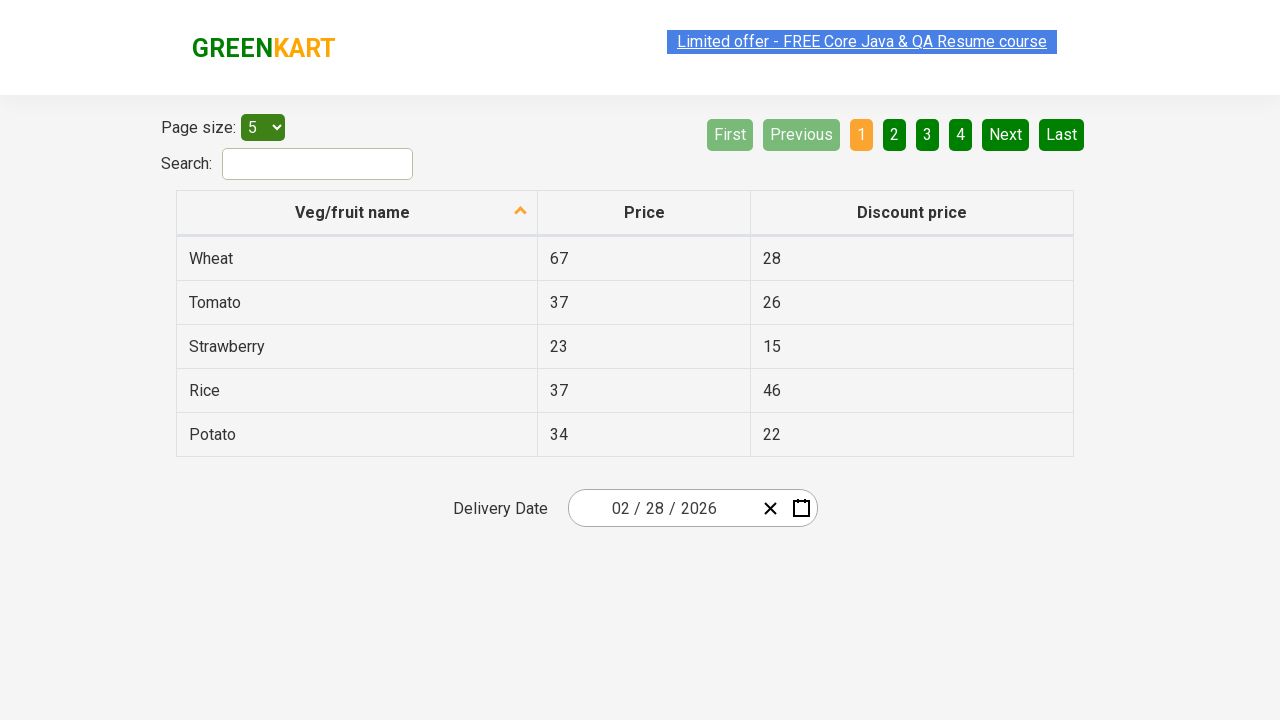

Clicked on first column header to trigger sorting at (357, 213) on xpath=//tr/th[1]
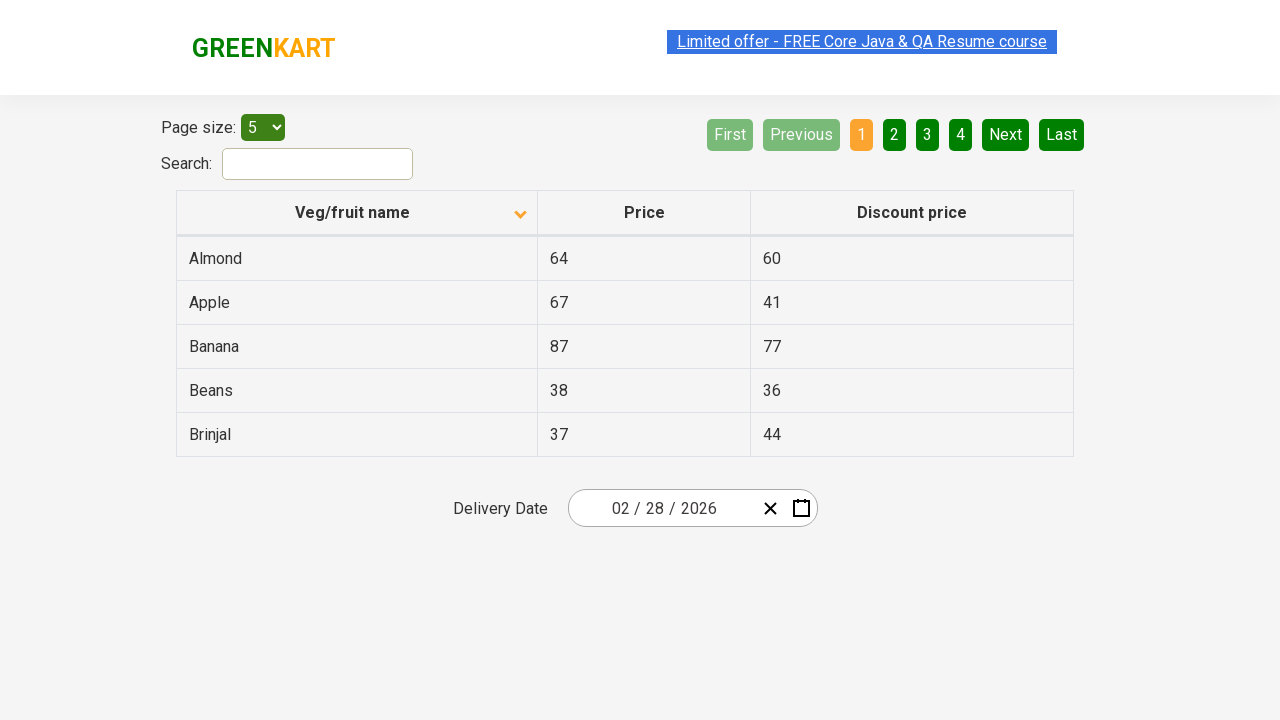

Table data loaded after sorting
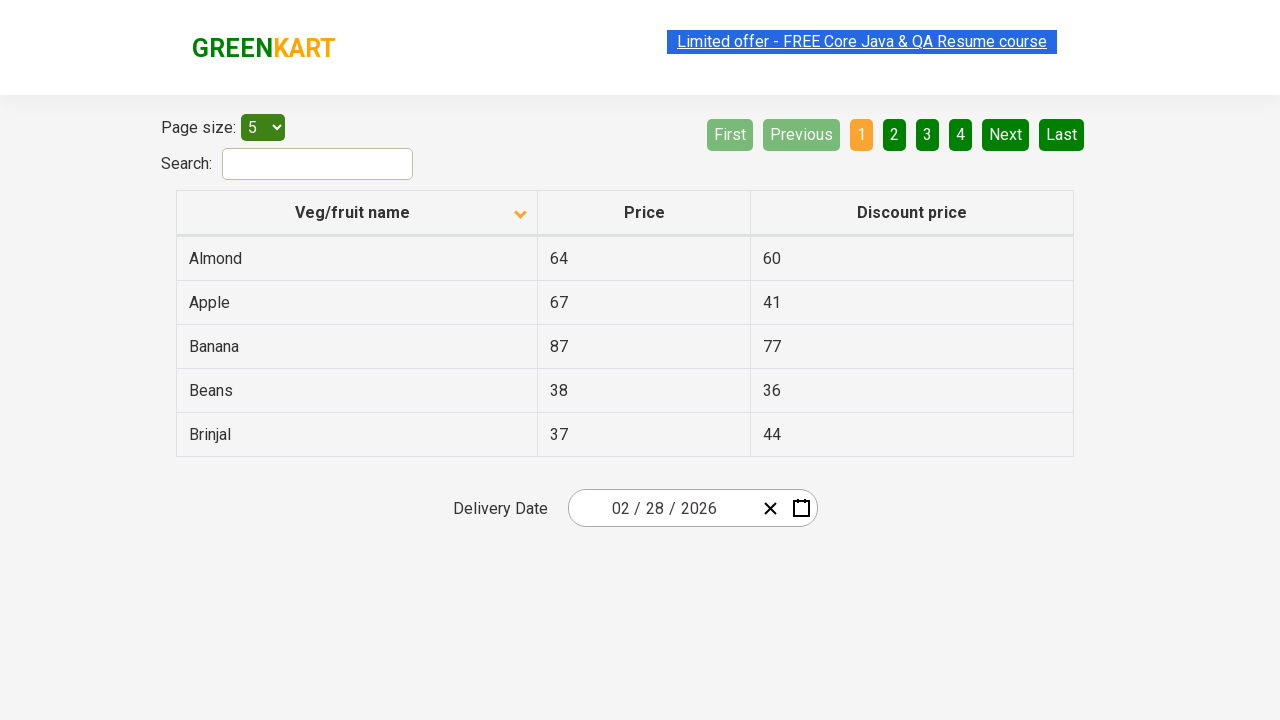

Retrieved all first column elements from sorted table
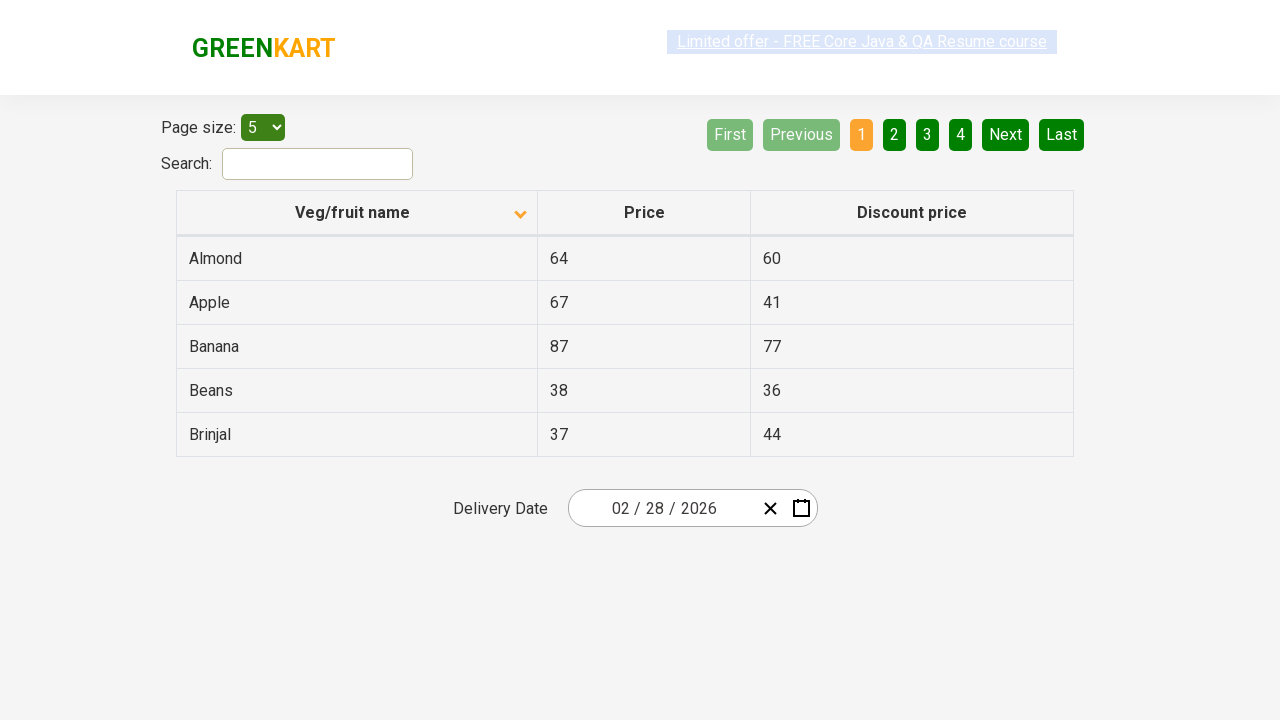

Extracted text from 5 column elements
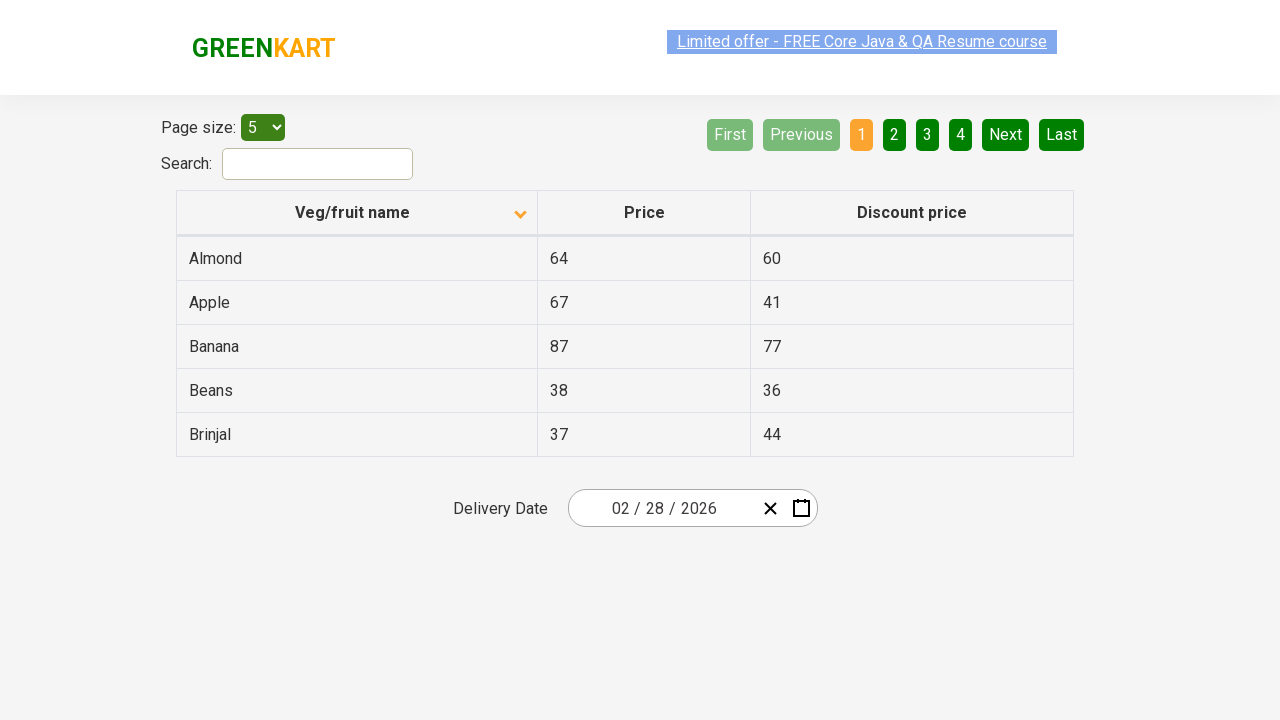

Created alphabetically sorted copy of extracted data
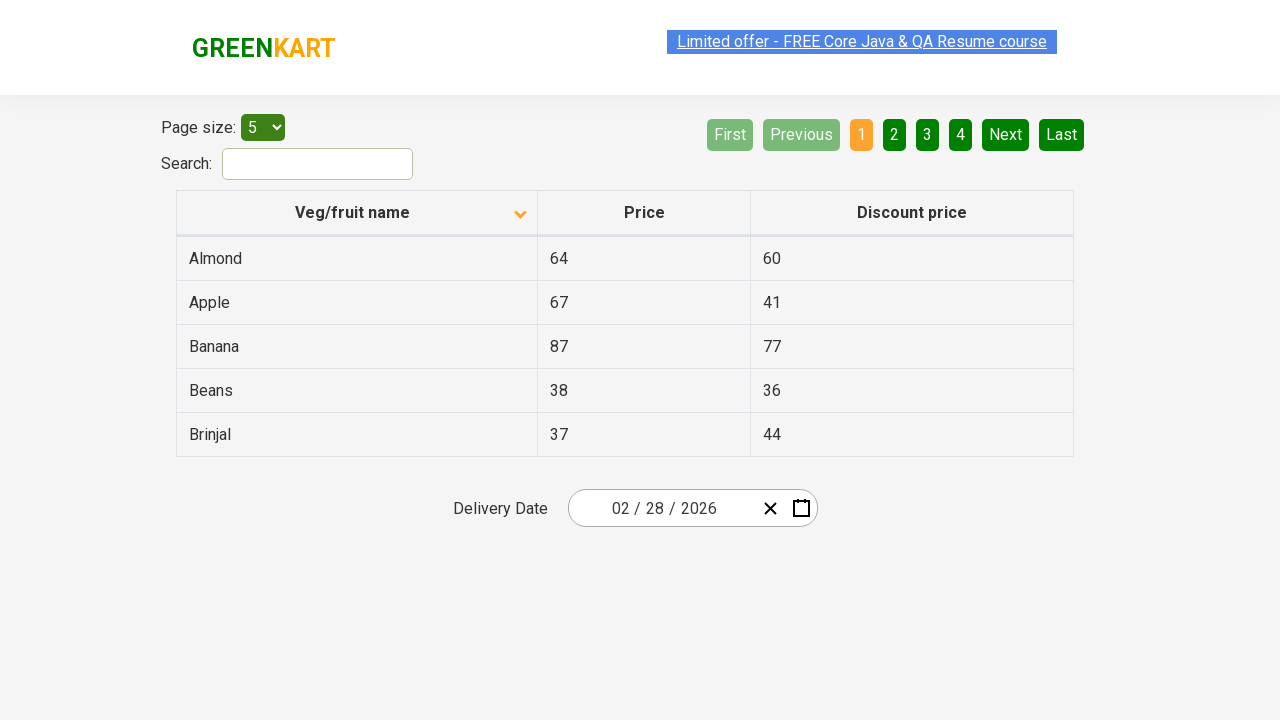

Verified that table column is sorted in alphabetical order
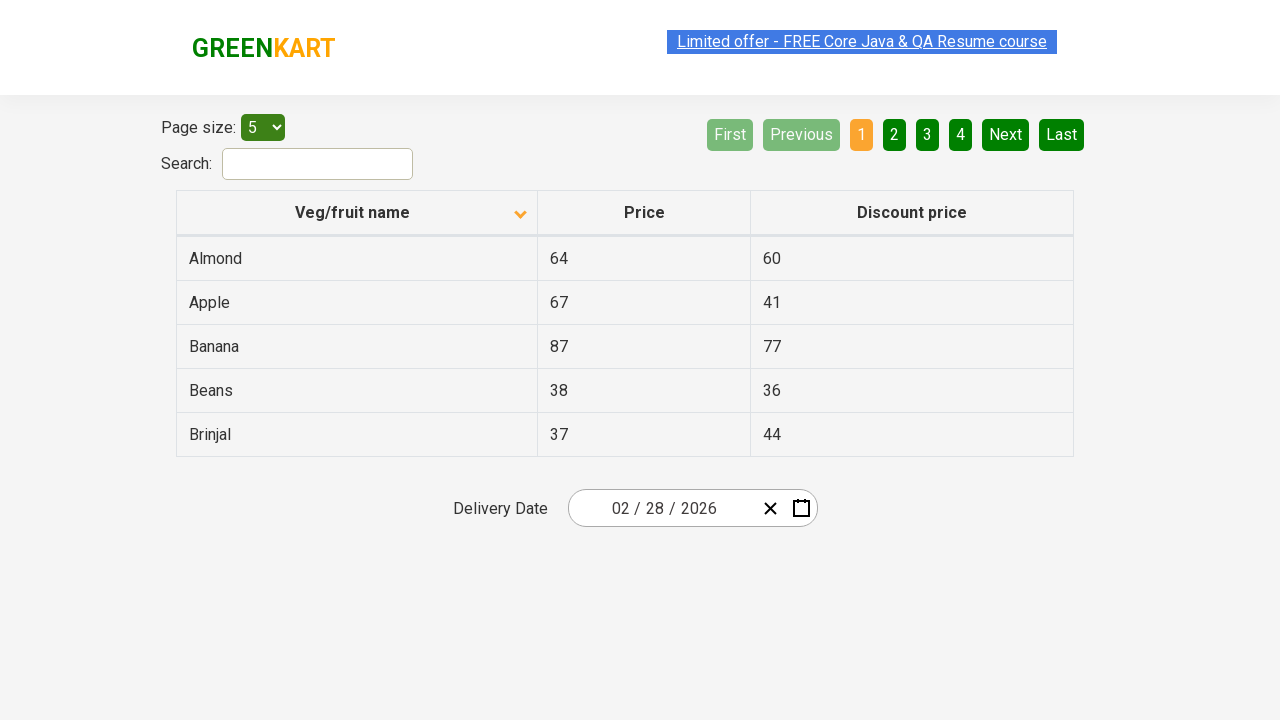

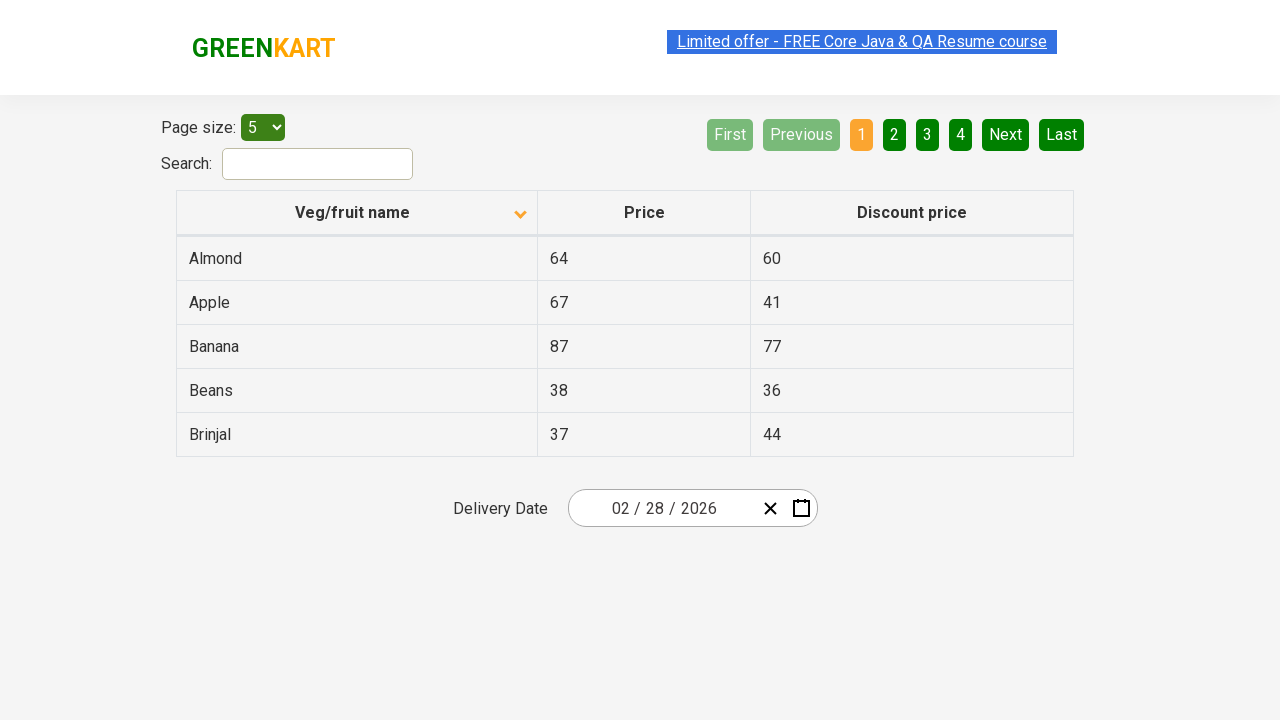